Tests login form validation by submitting an incorrect password and verifying the appropriate error message is displayed

Starting URL: https://the-internet.herokuapp.com/login

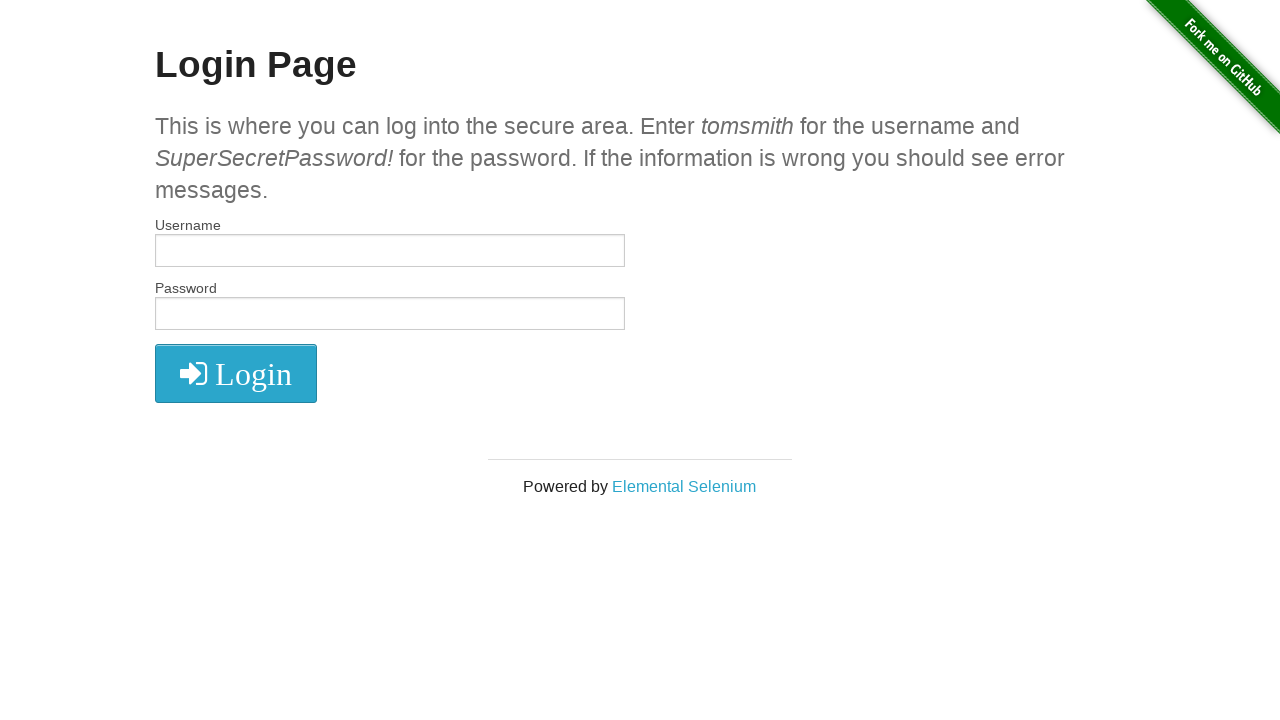

Filled username field with 'tomsmith' on #username
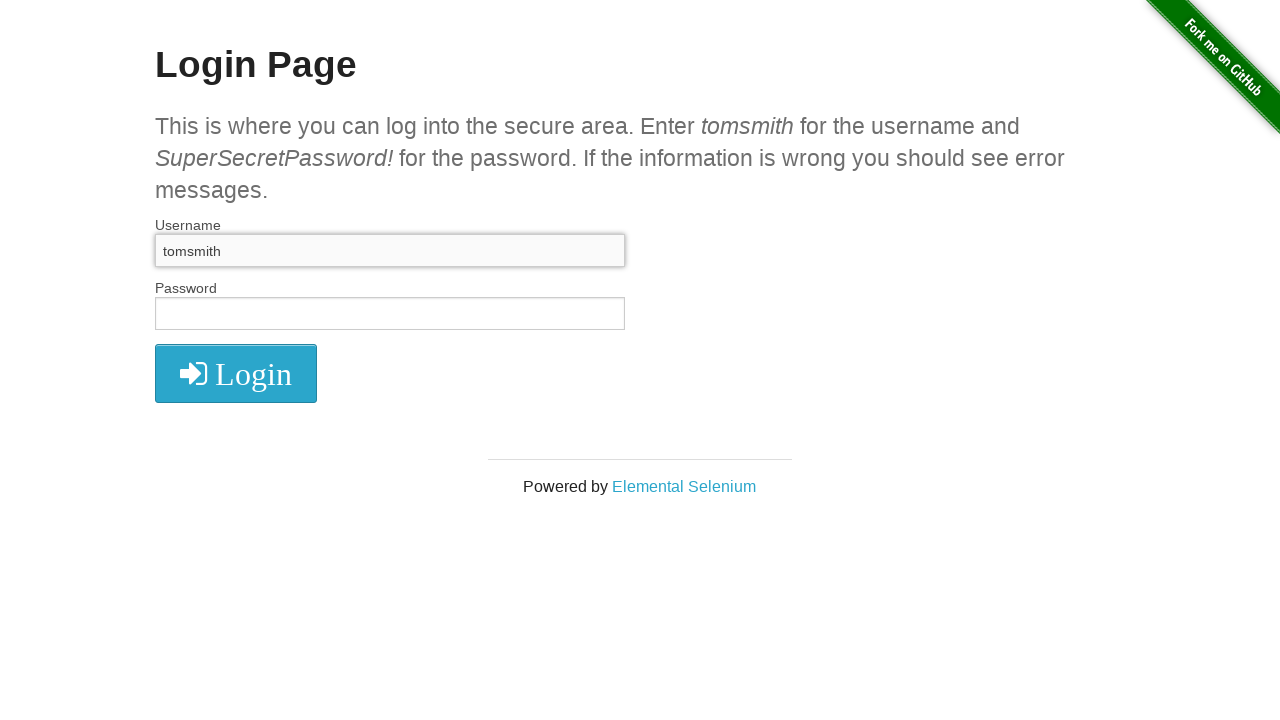

Filled password field with incorrect password 'WrongPassword!' on #password
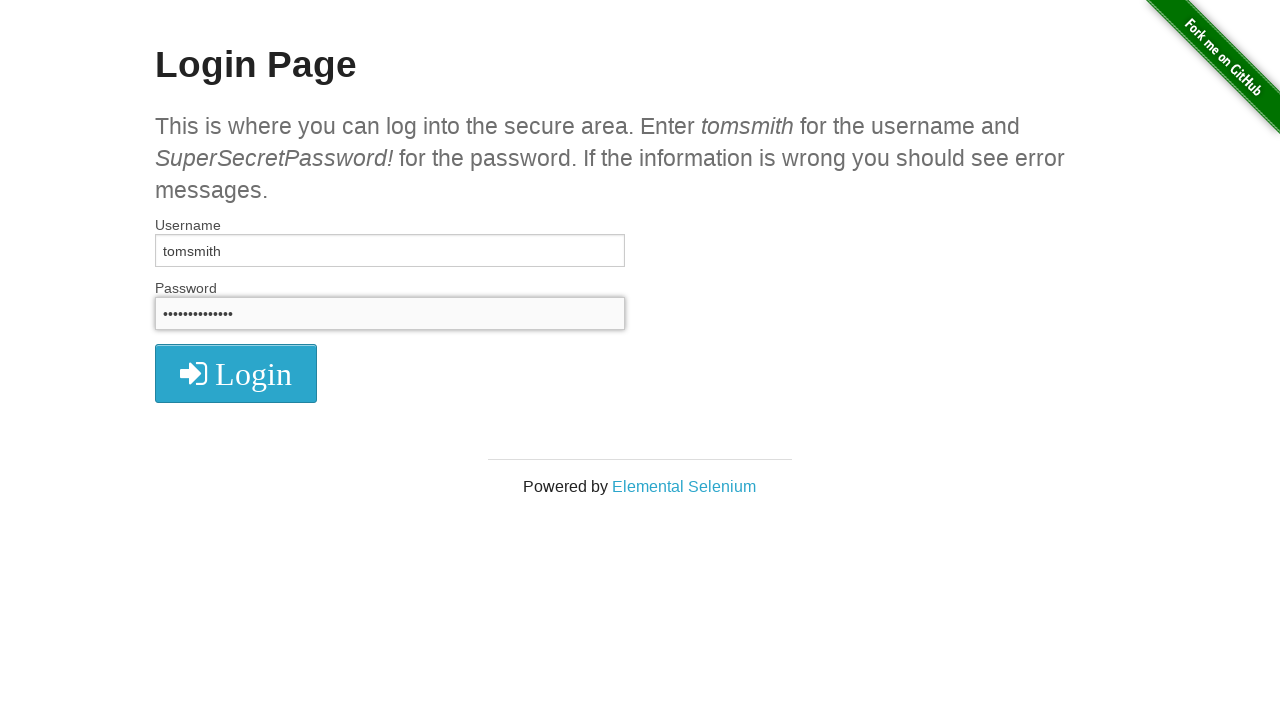

Clicked login button to submit form at (236, 373) on button[type='submit']
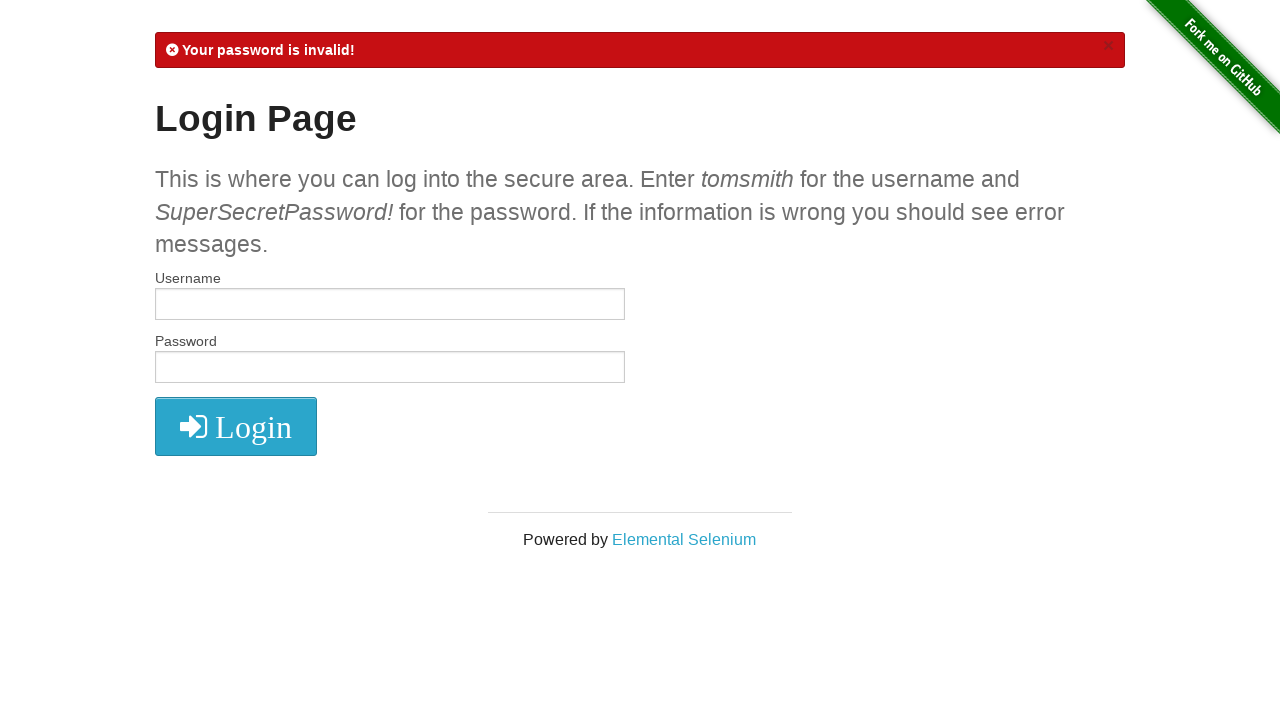

Error message element loaded
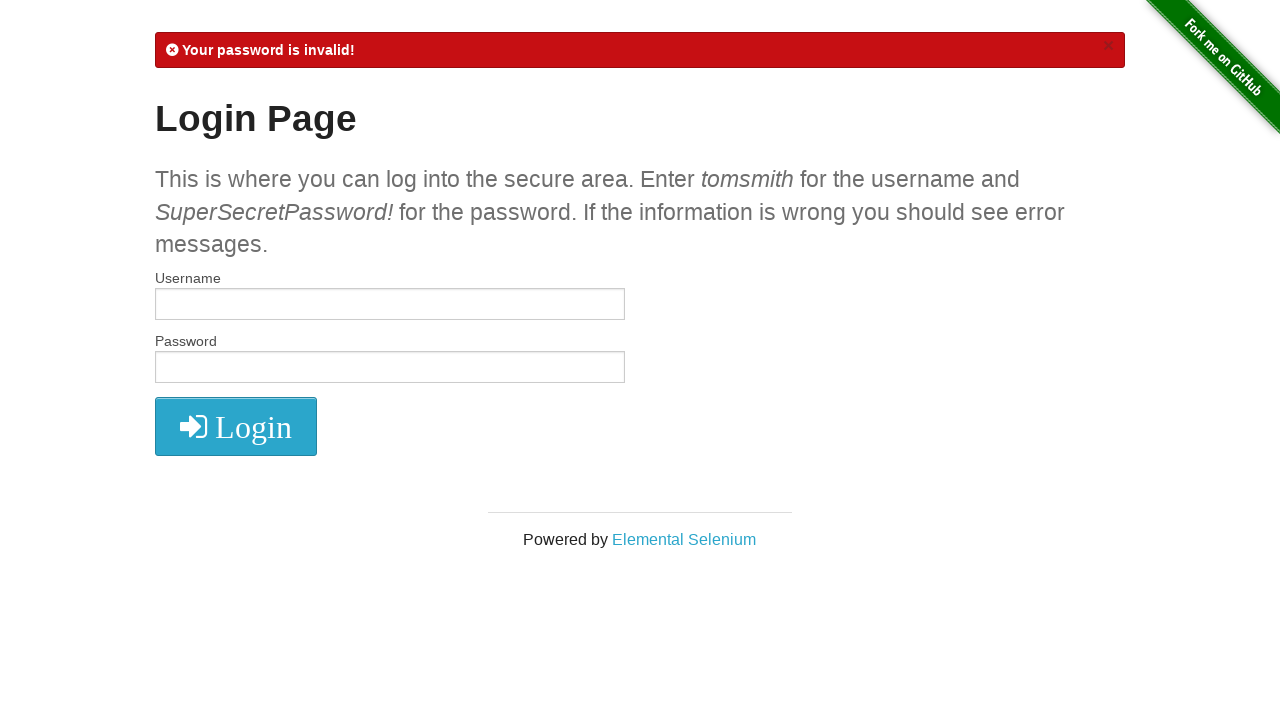

Located error message element
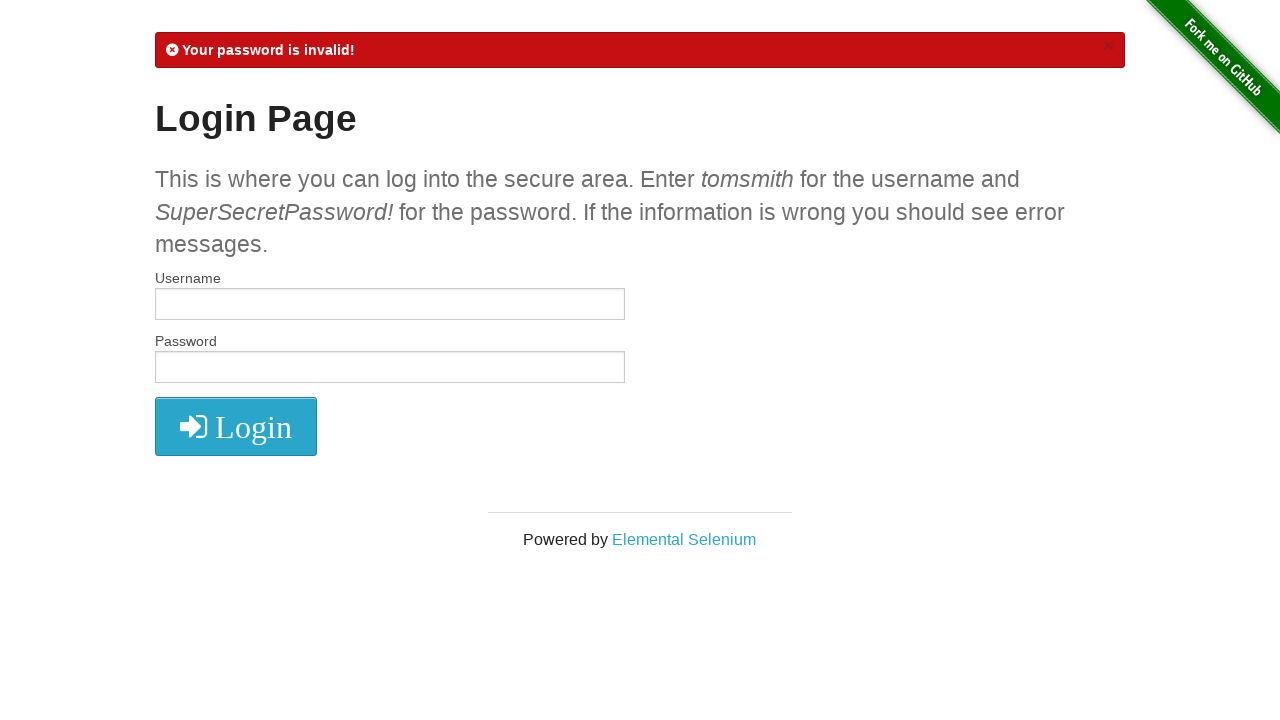

Verified error message contains 'Your password is invalid!'
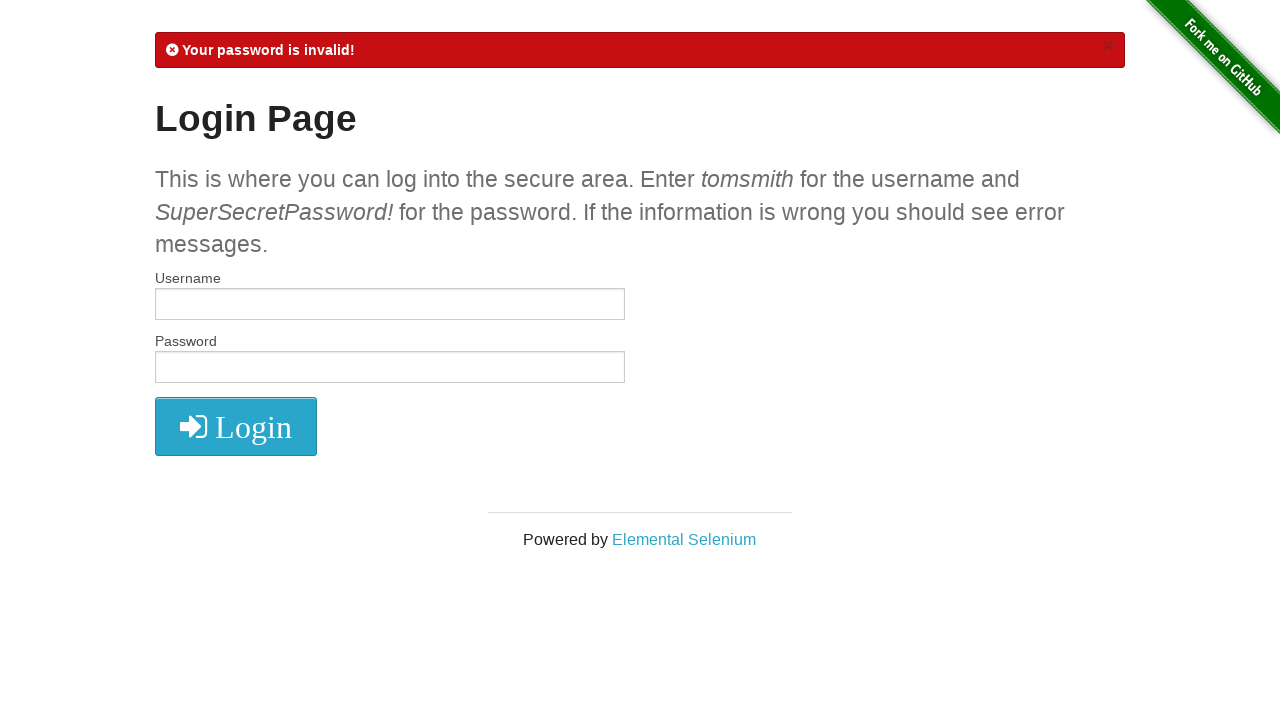

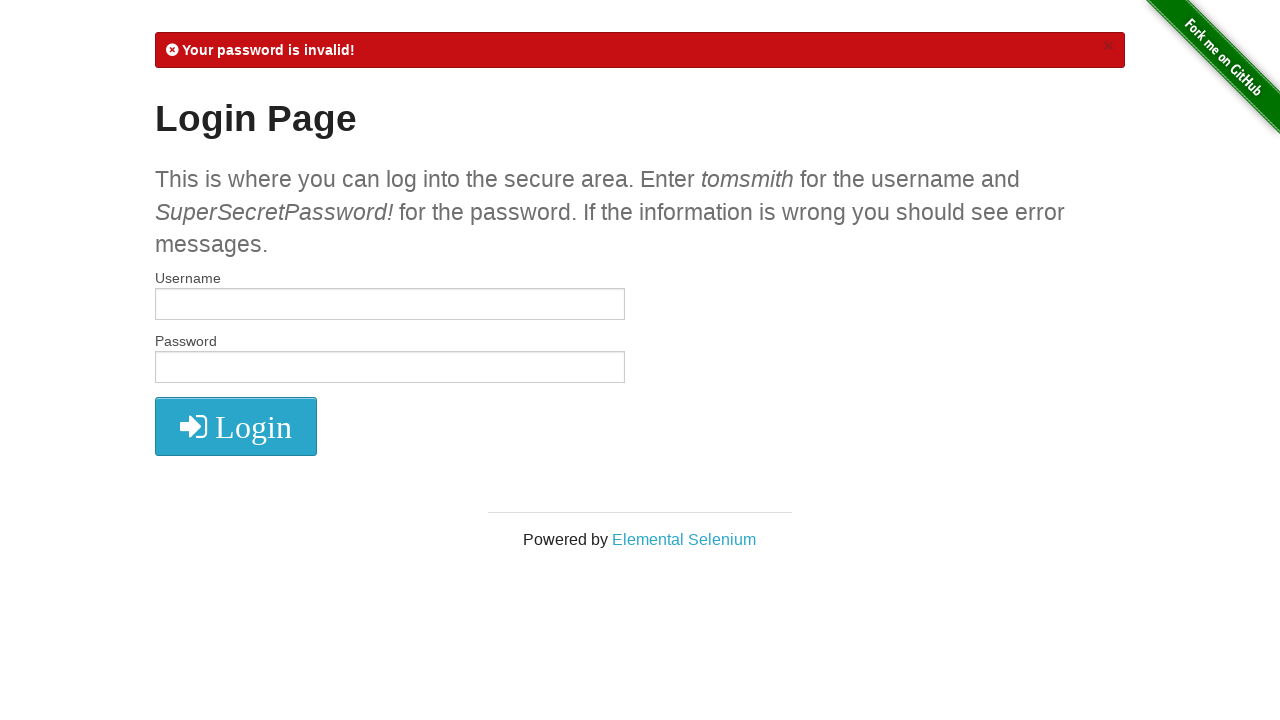